Tests FAQ dropdown functionality by clicking on each question and verifying the answer text is displayed correctly

Starting URL: https://qa-scooter.praktikum-services.ru/

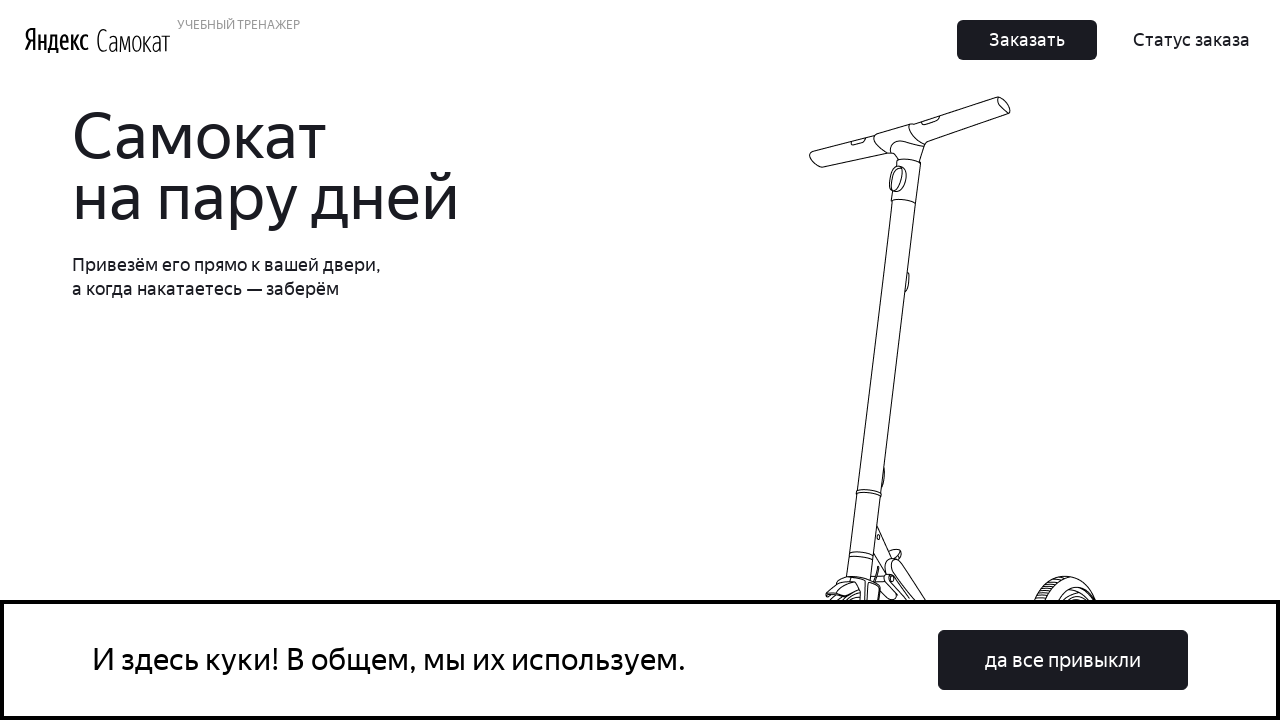

Scrolled to FAQ section
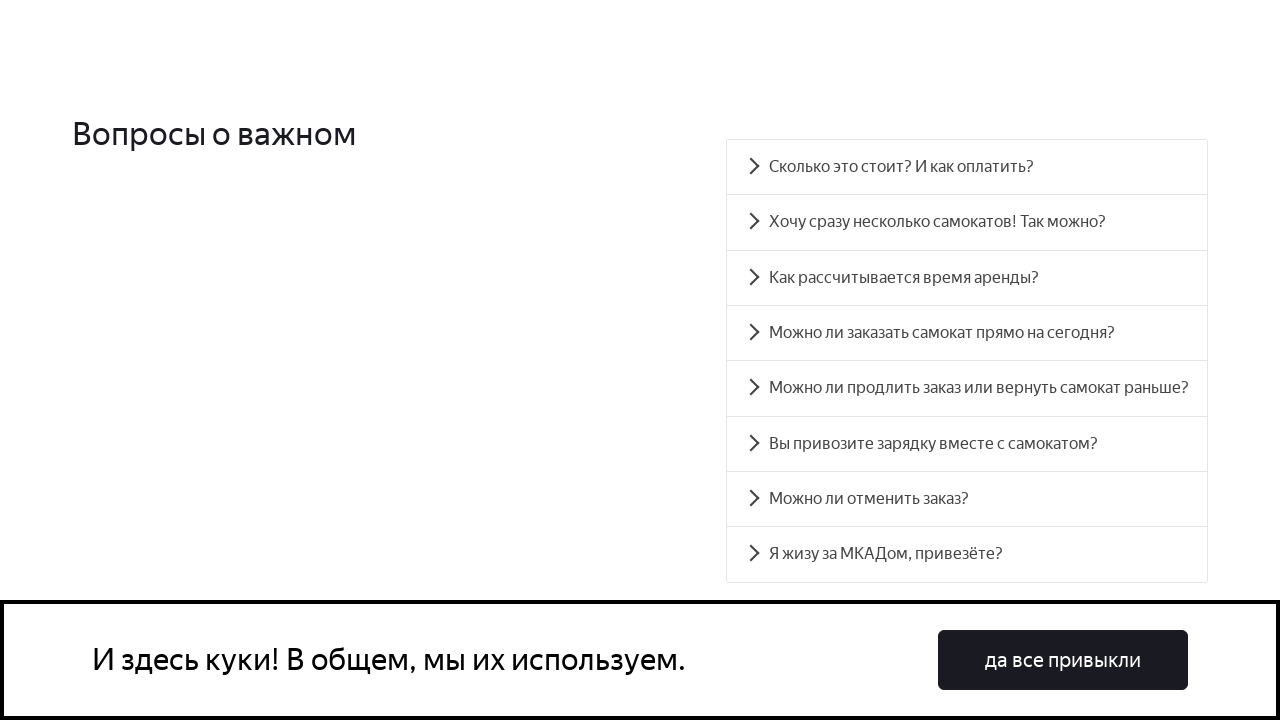

Clicked FAQ question #1 at (967, 167) on .accordion__button >> nth=0
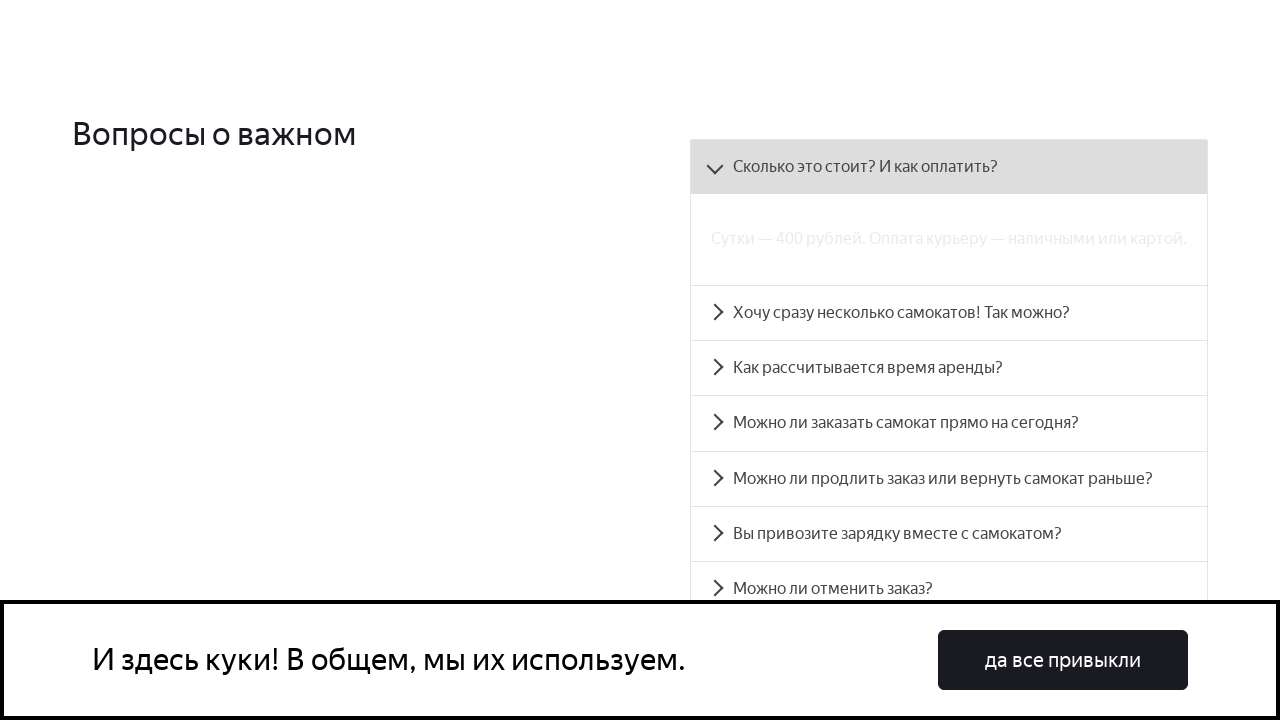

FAQ answer #1 became visible
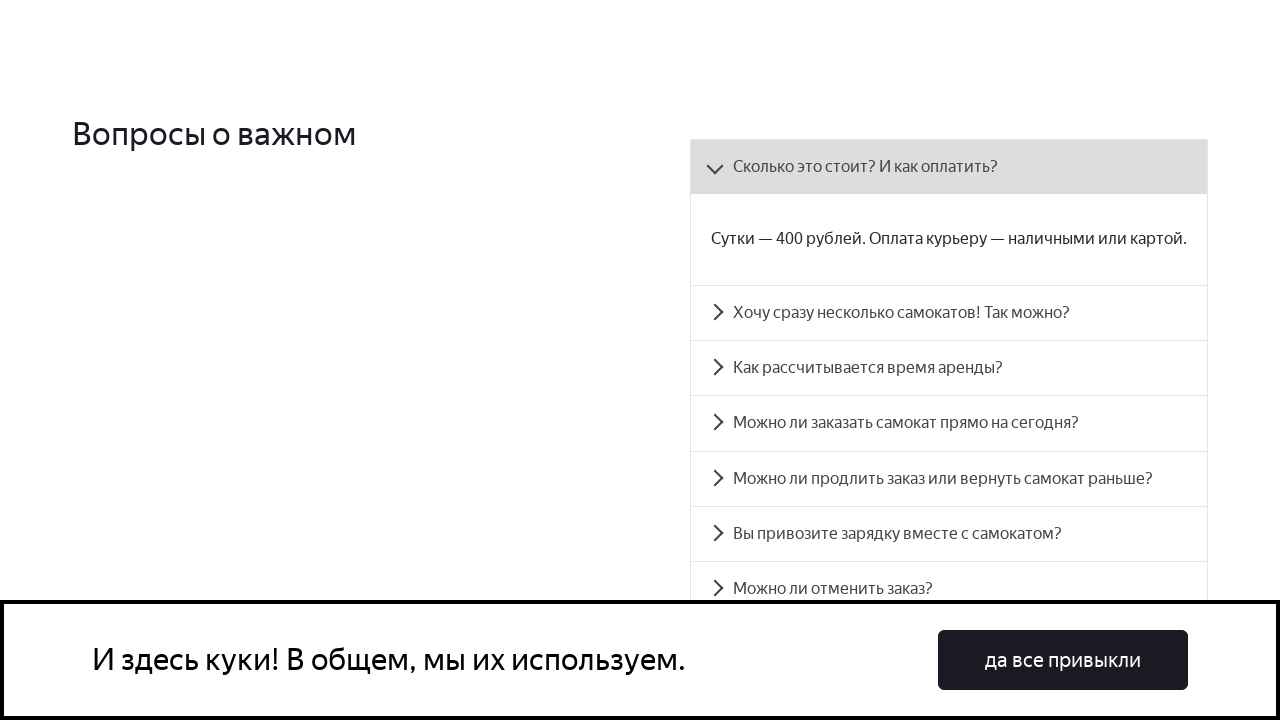

Clicked FAQ question #2 at (949, 313) on .accordion__button >> nth=1
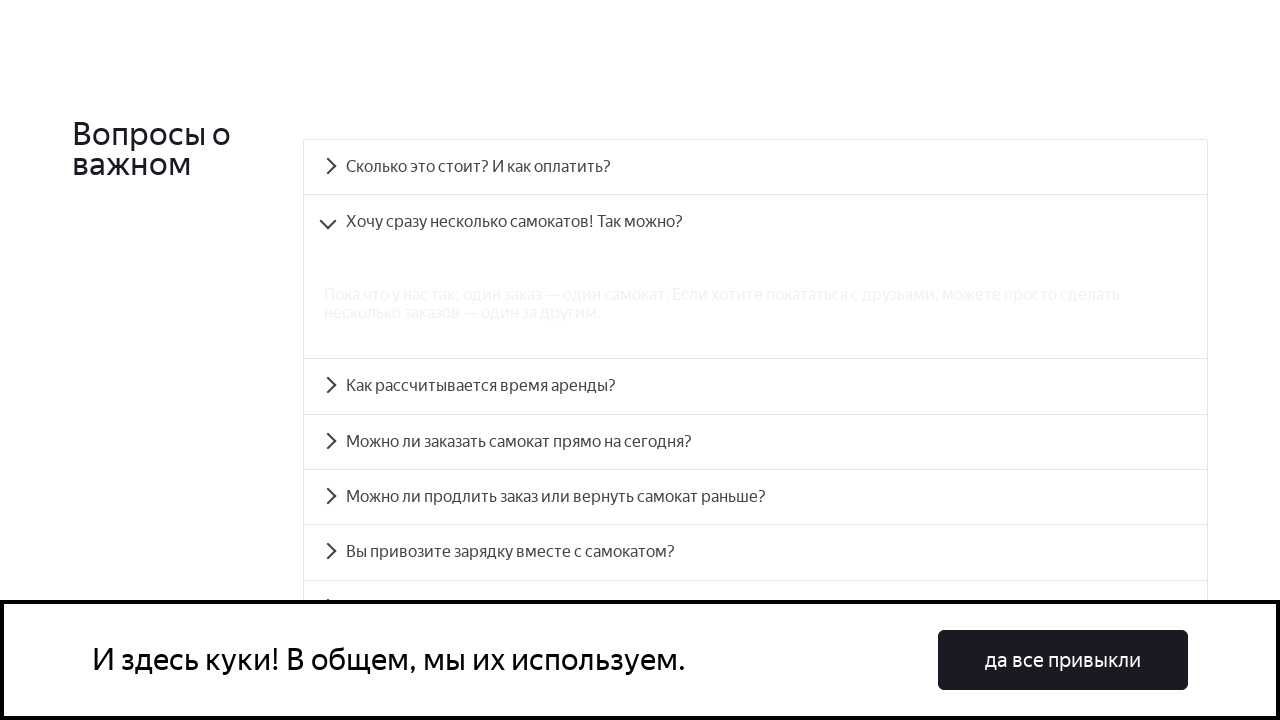

FAQ answer #2 became visible
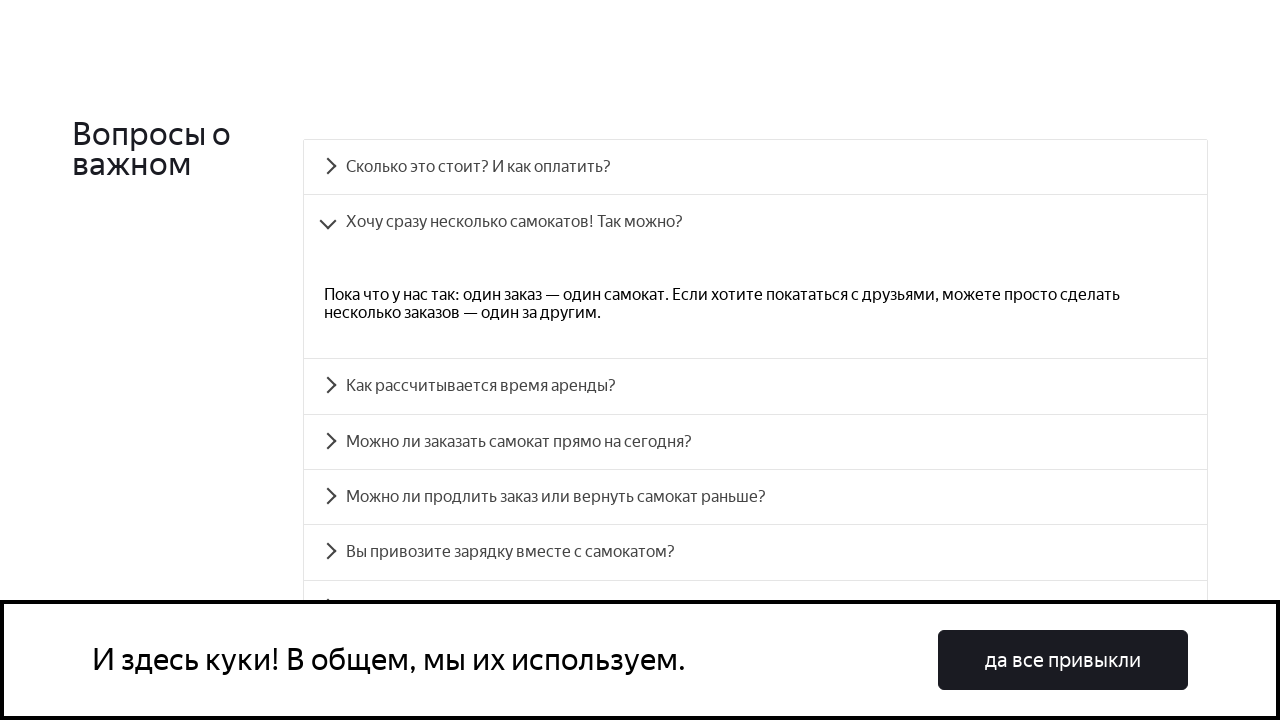

Clicked FAQ question #3 at (755, 386) on .accordion__button >> nth=2
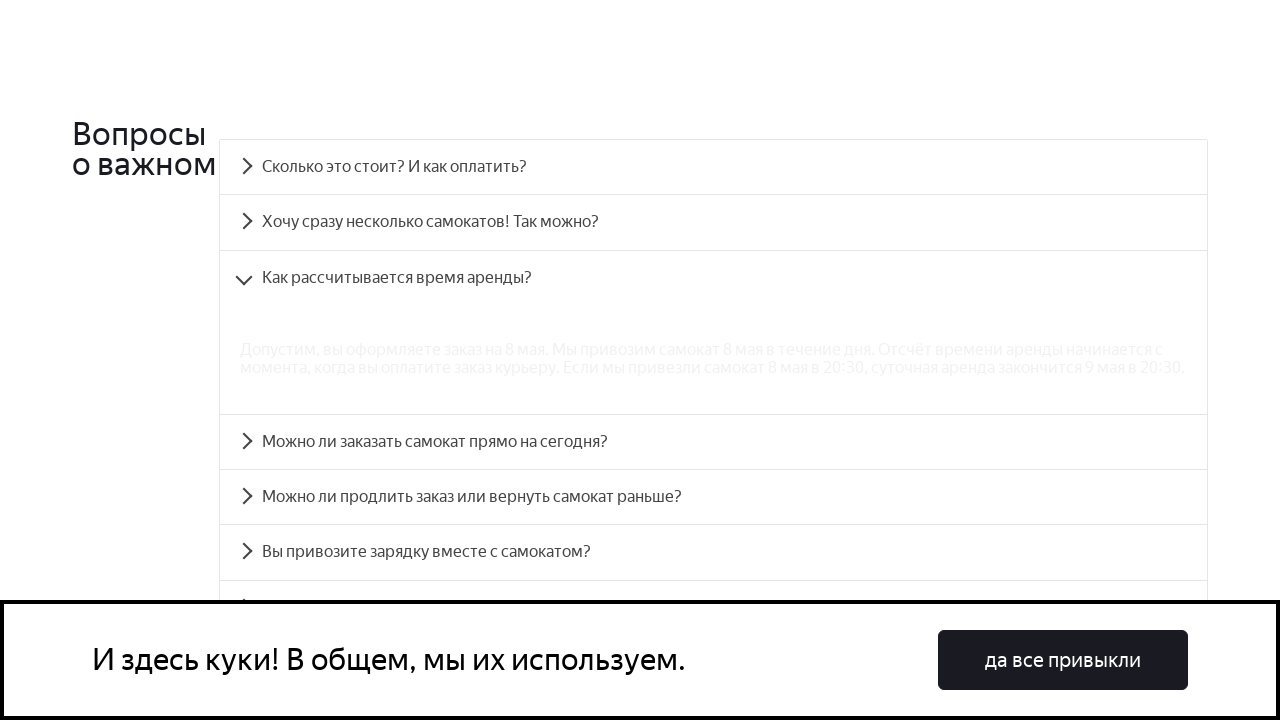

FAQ answer #3 became visible
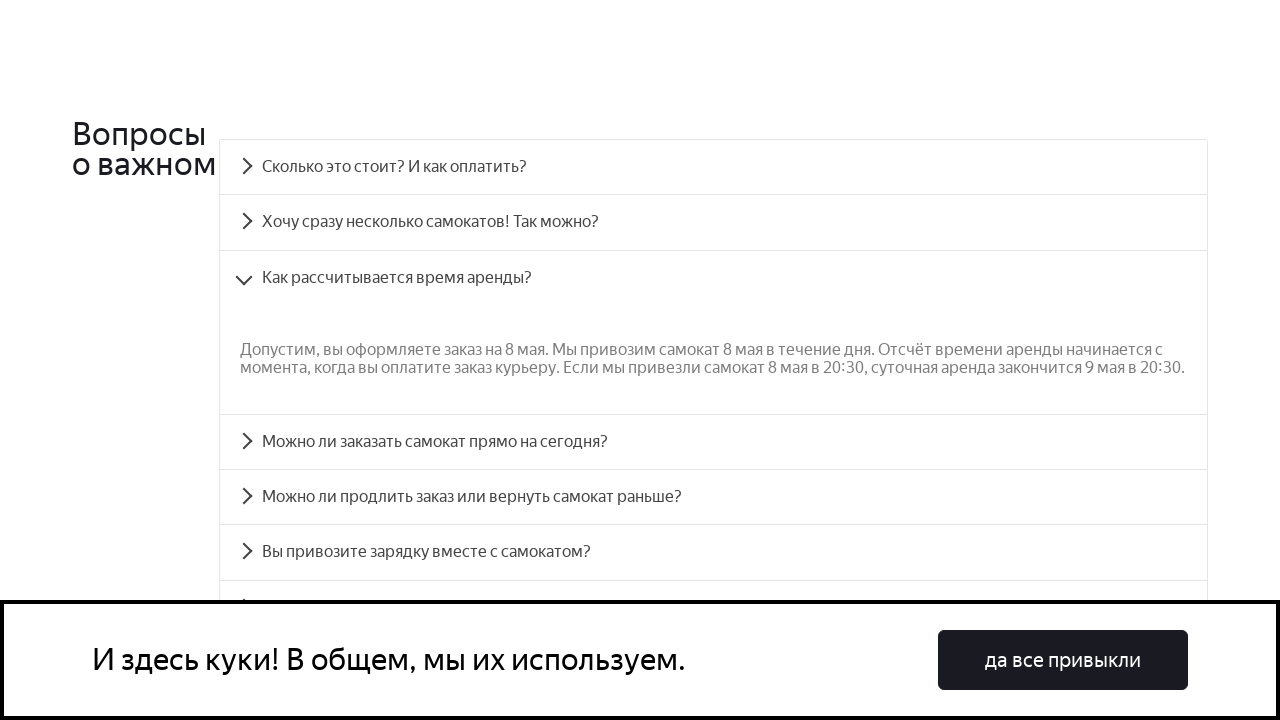

Clicked FAQ question #4 at (714, 442) on .accordion__button >> nth=3
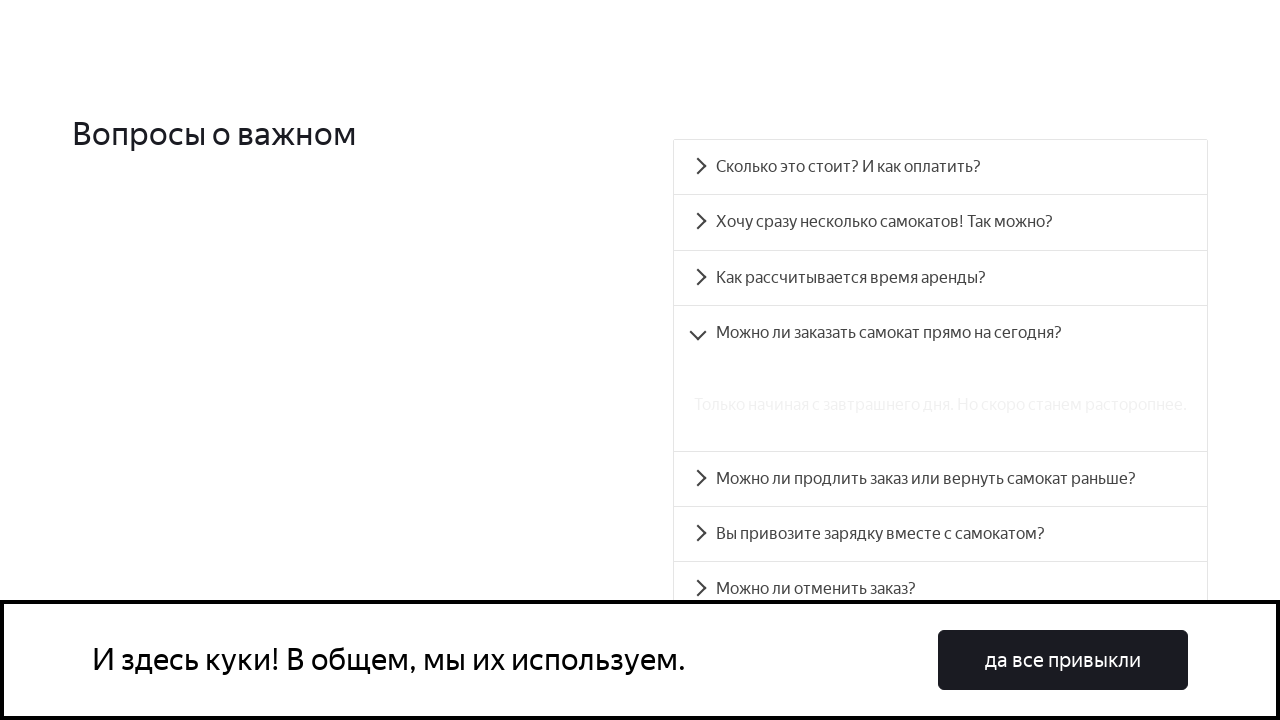

FAQ answer #4 became visible
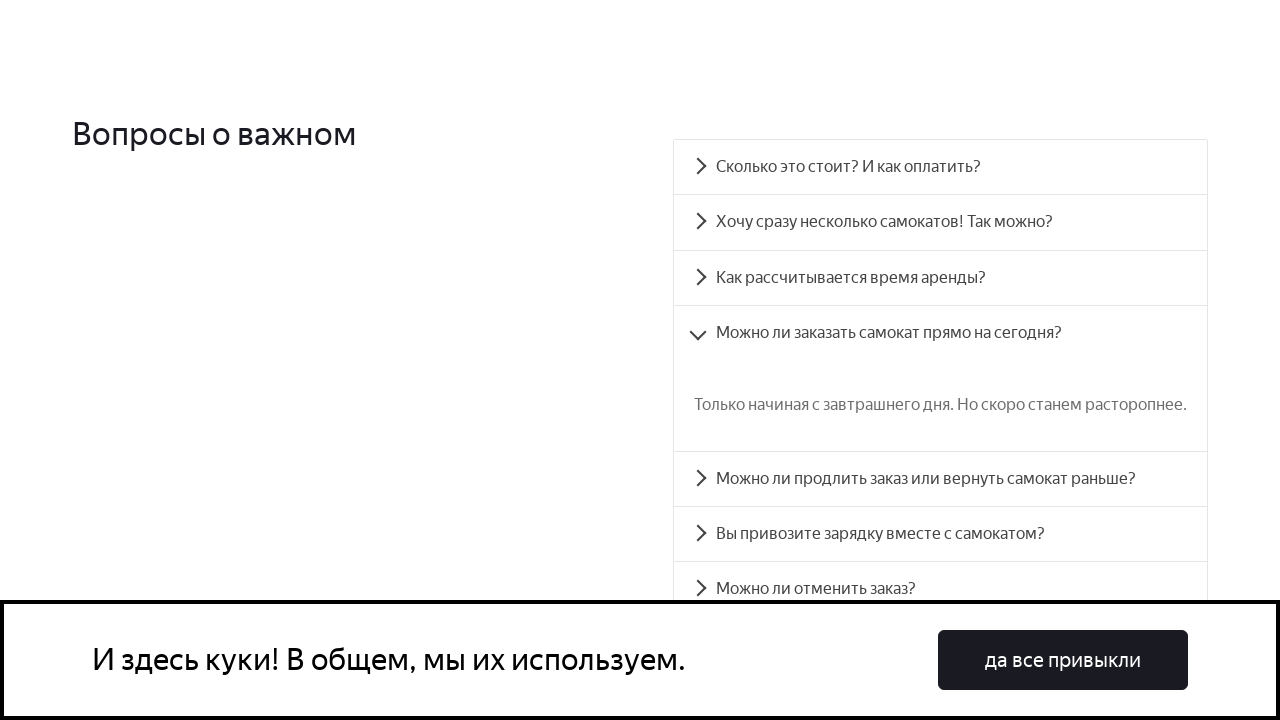

Clicked FAQ question #5 at (940, 479) on .accordion__button >> nth=4
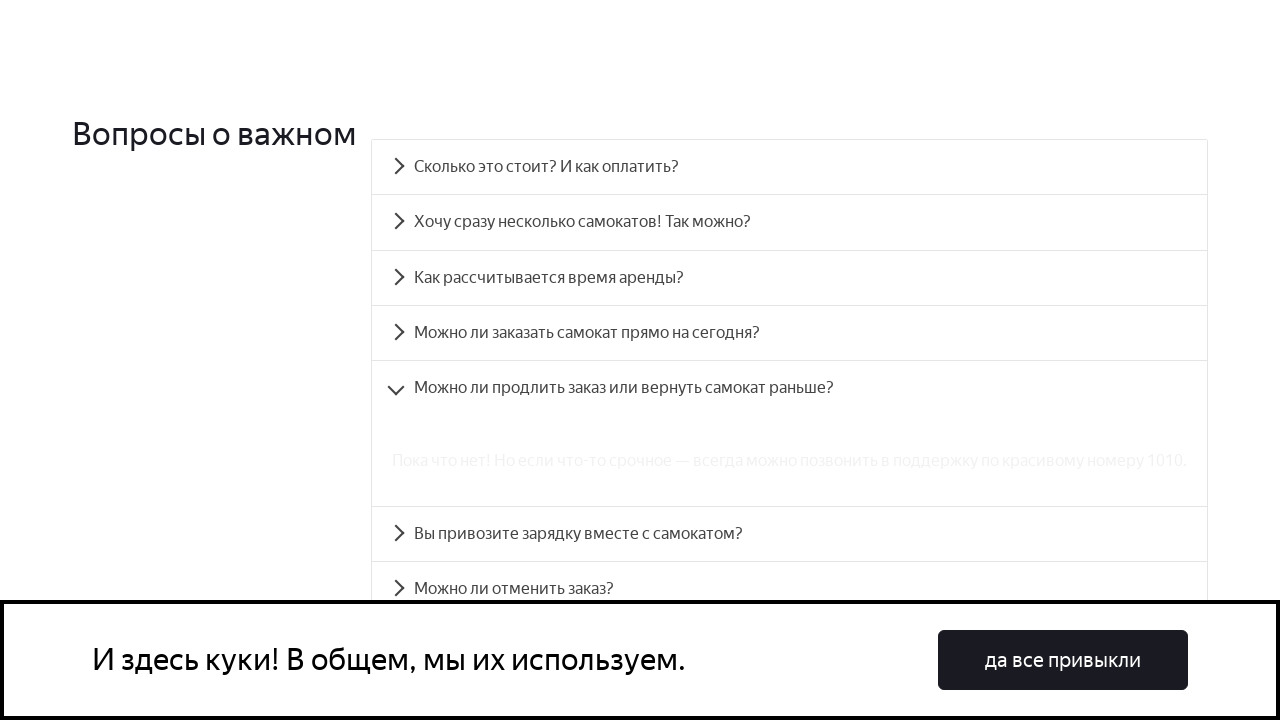

FAQ answer #5 became visible
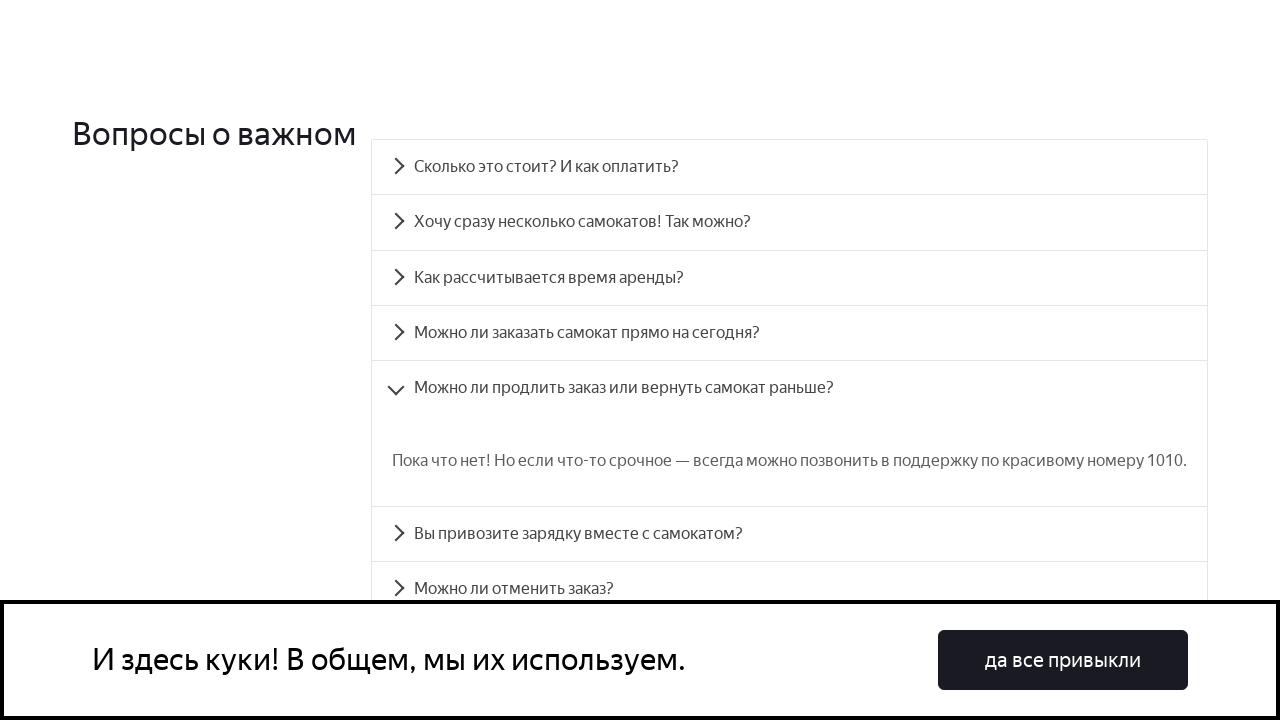

Clicked FAQ question #6 at (790, 534) on .accordion__button >> nth=5
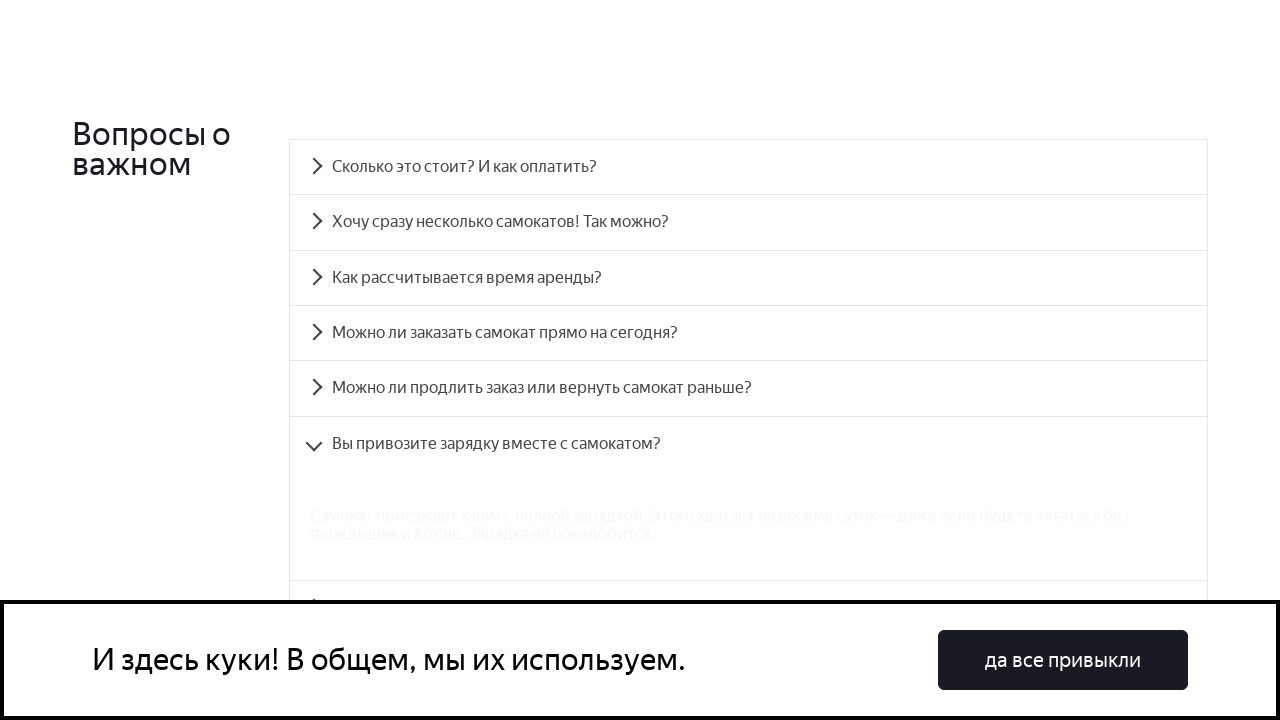

FAQ answer #6 became visible
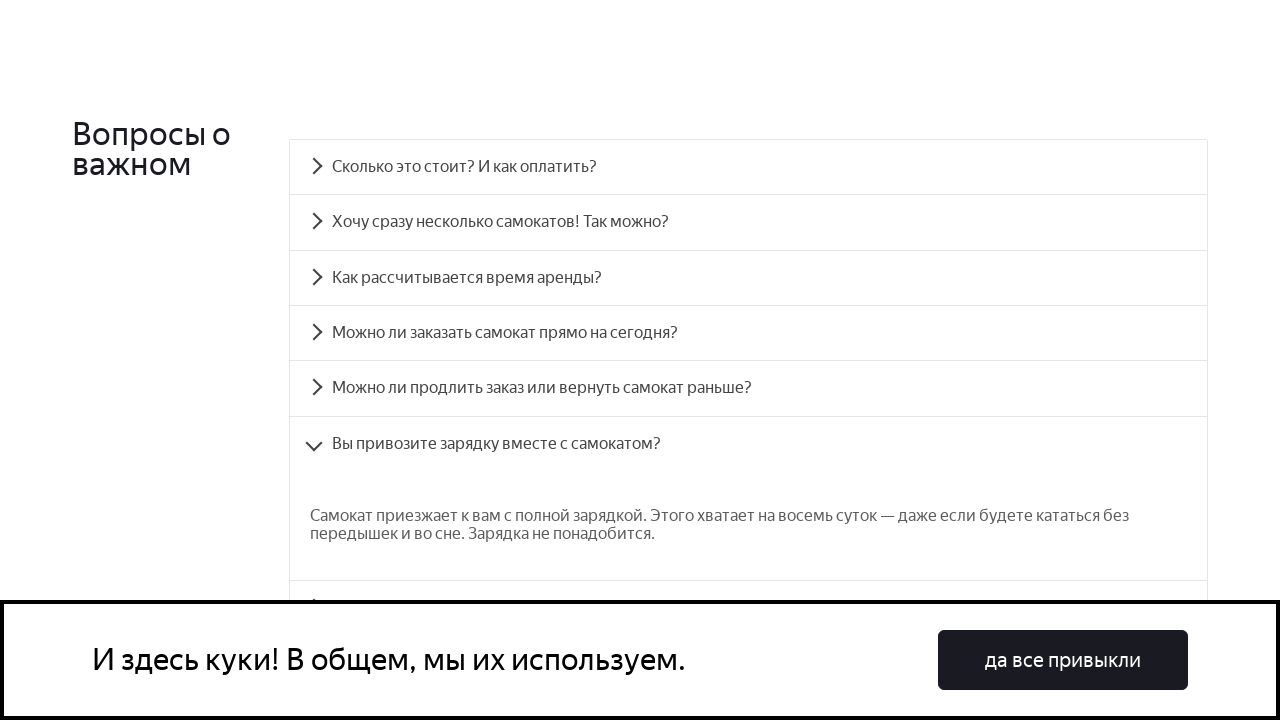

Clicked FAQ question #7 at (748, 436) on .accordion__button >> nth=6
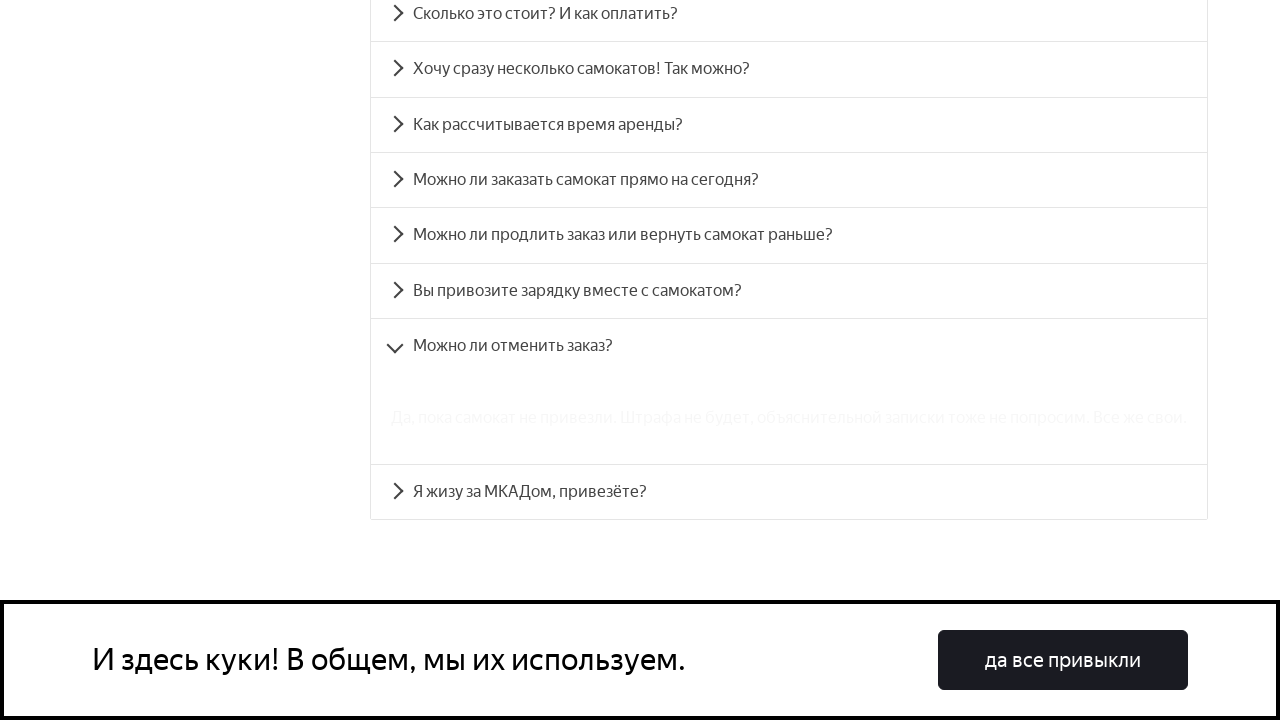

FAQ answer #7 became visible
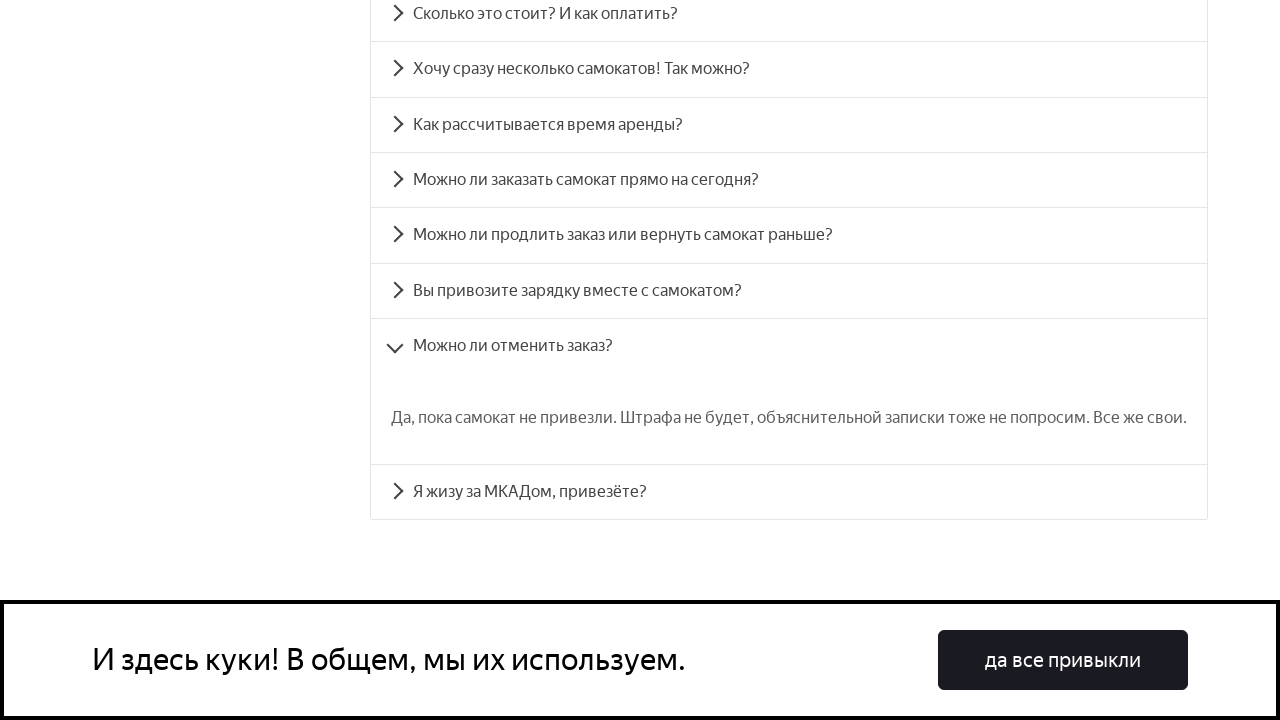

Clicked FAQ question #8 at (789, 492) on .accordion__button >> nth=7
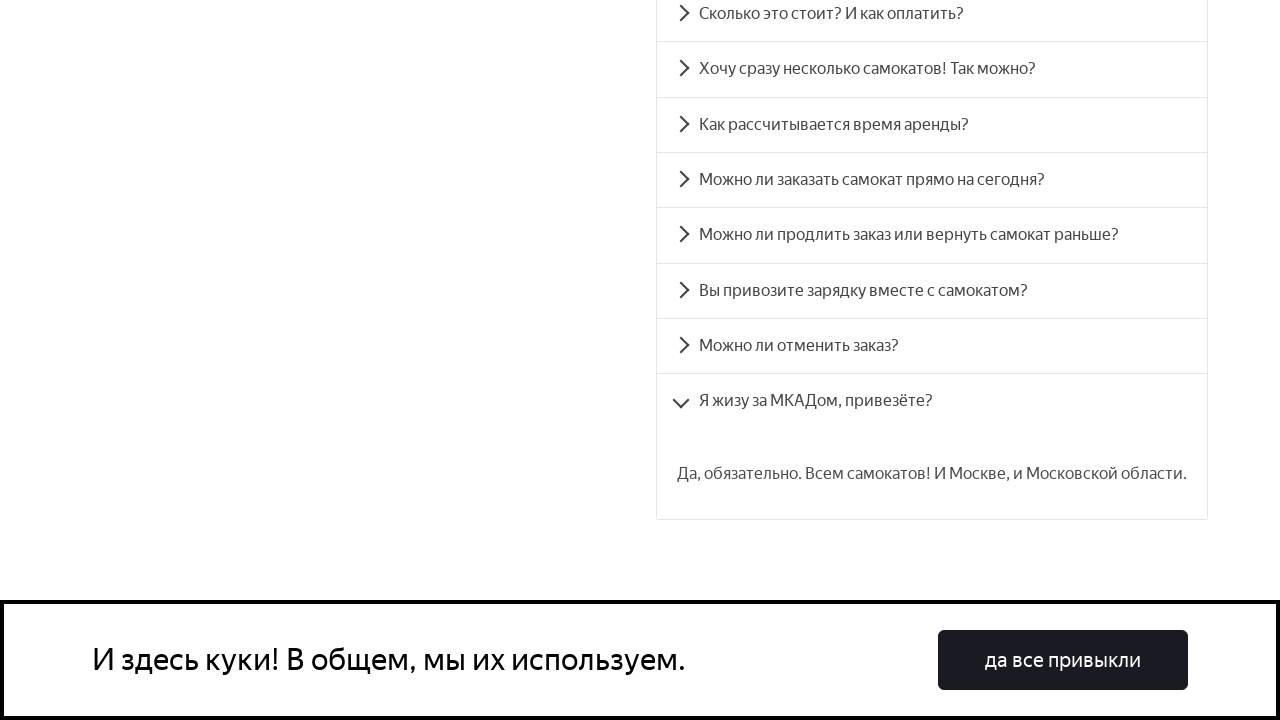

FAQ answer #8 became visible
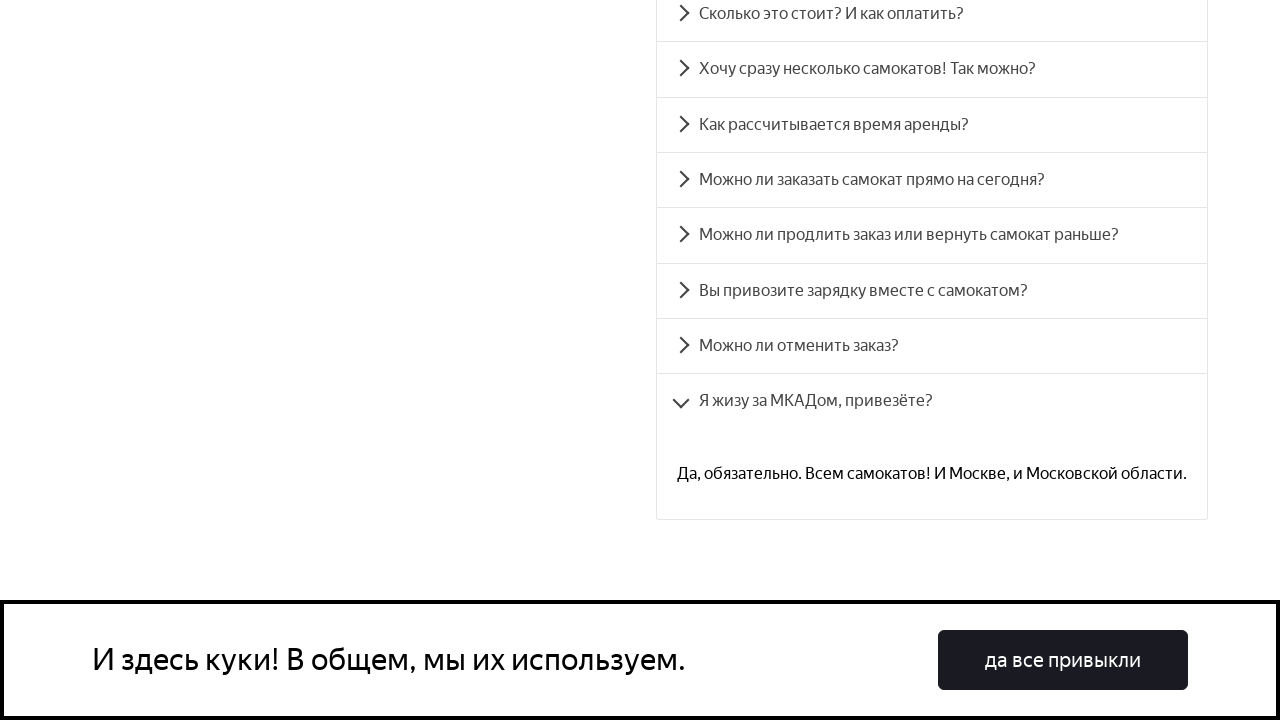

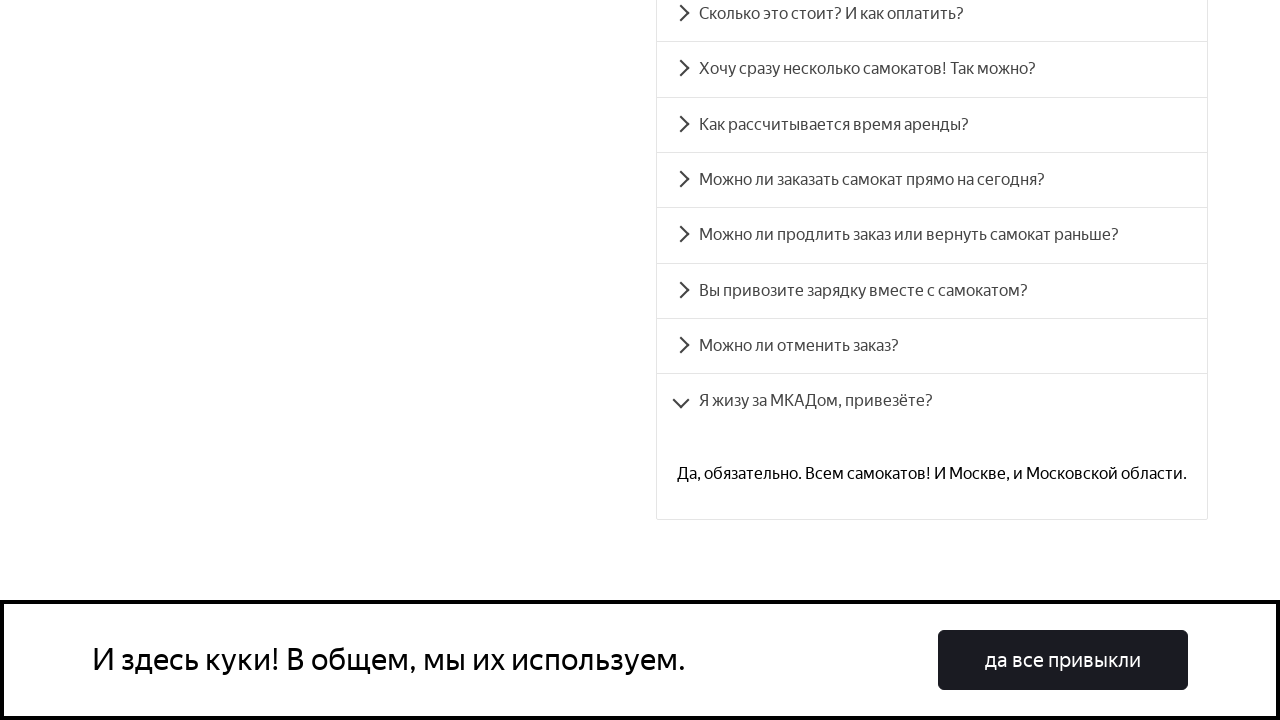